Tests submitting the feedback form without any data, clicking Yes button, and verifying the generic thank you message appears with correct styling

Starting URL: https://kristinek.github.io/site/tasks/provide_feedback

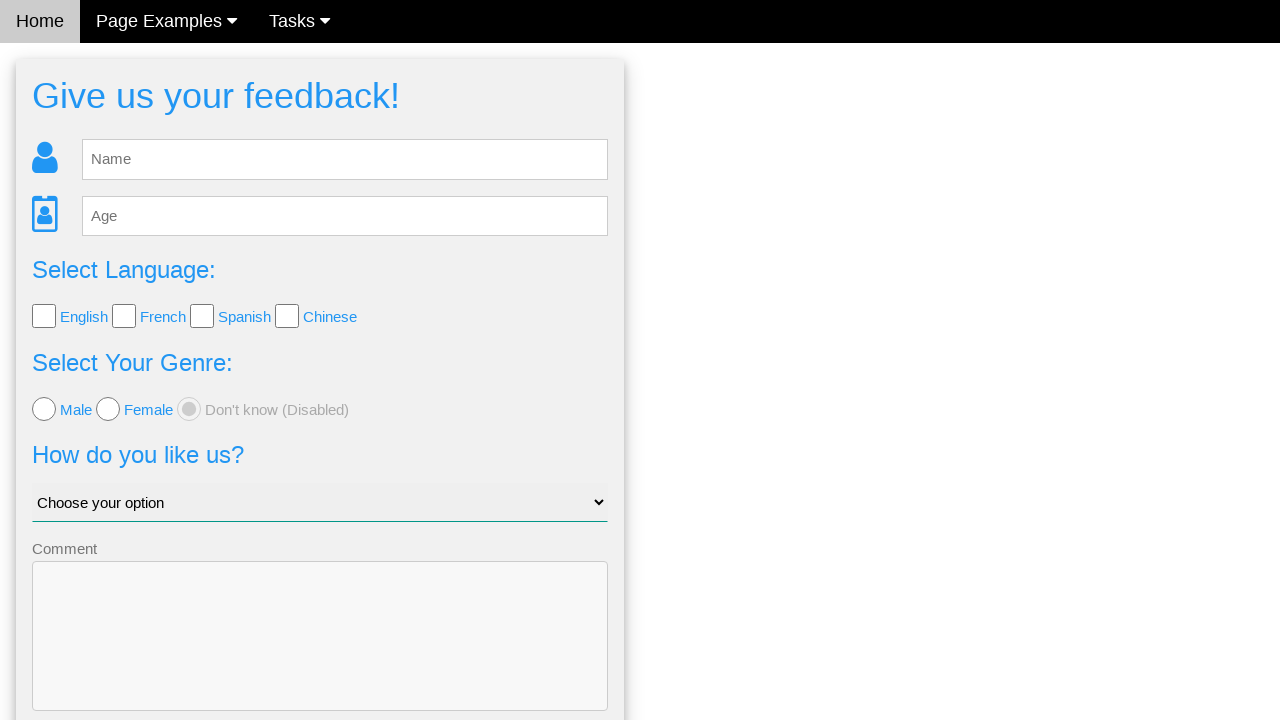

Clicked submit button without entering any feedback data at (320, 656) on #fb_form form button
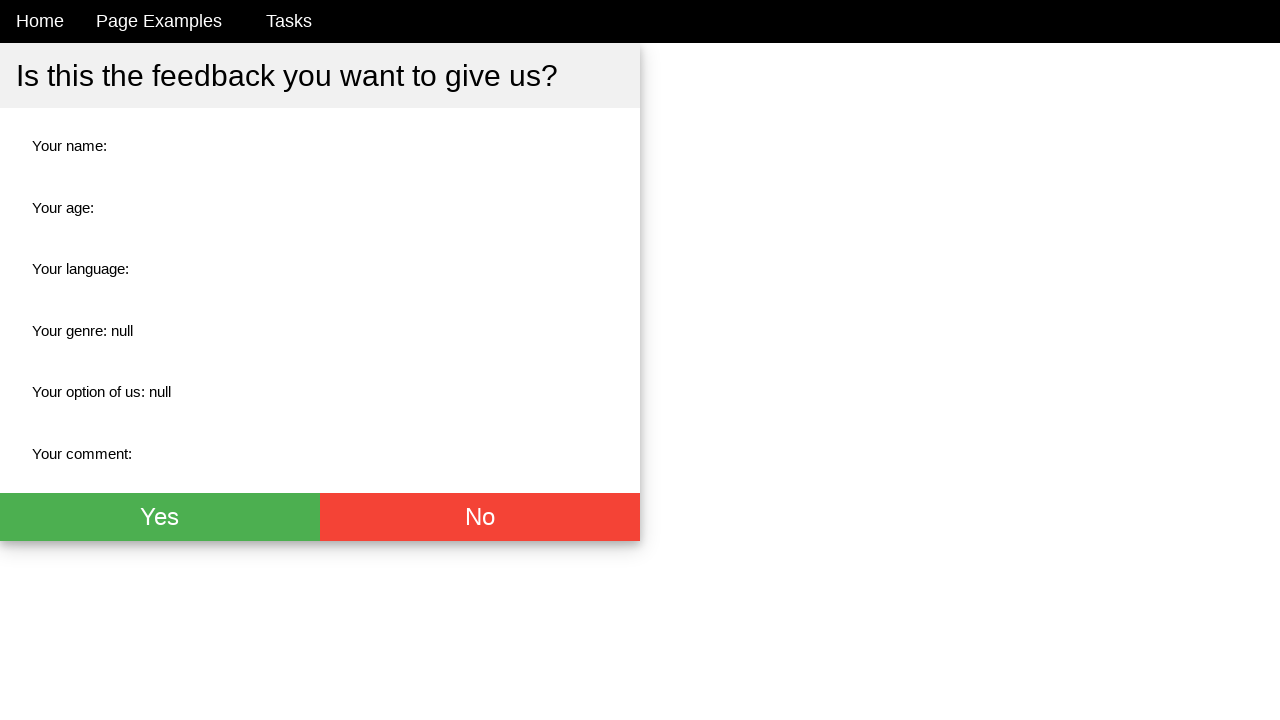

Confirmation page loaded with thank you element
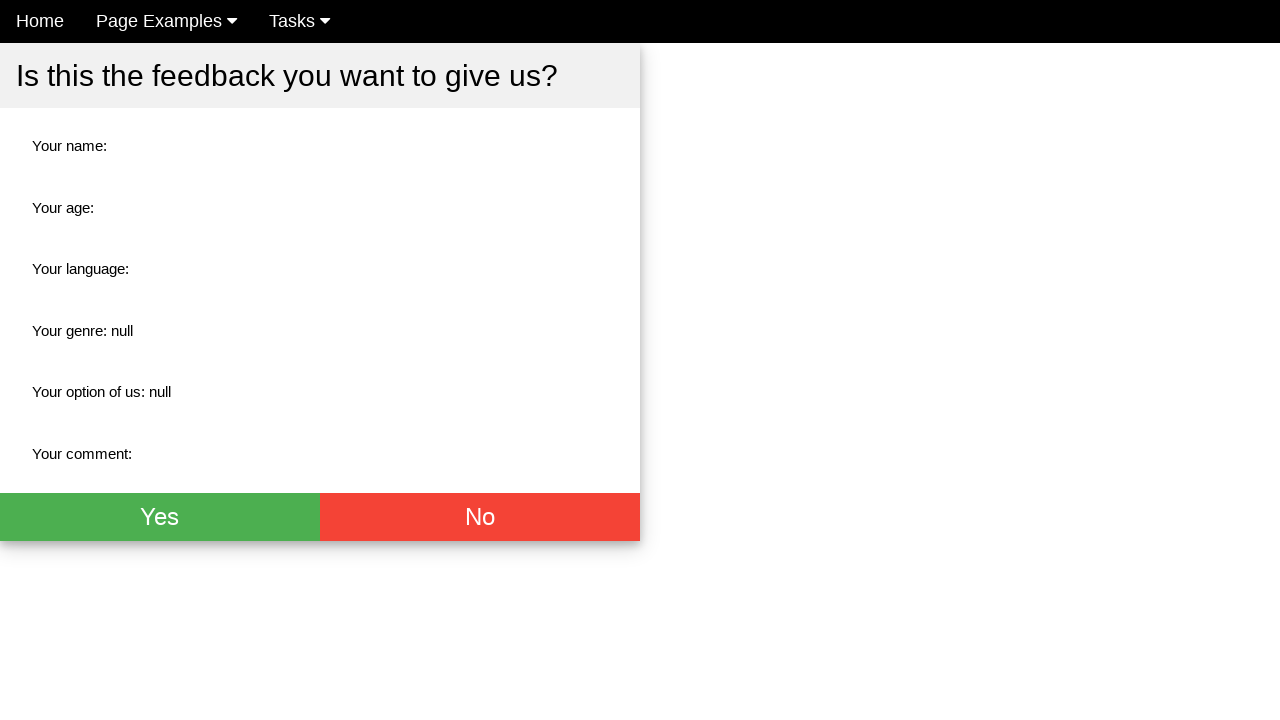

Clicked Yes button on confirmation page at (160, 517) on #fb_thx button >> nth=0
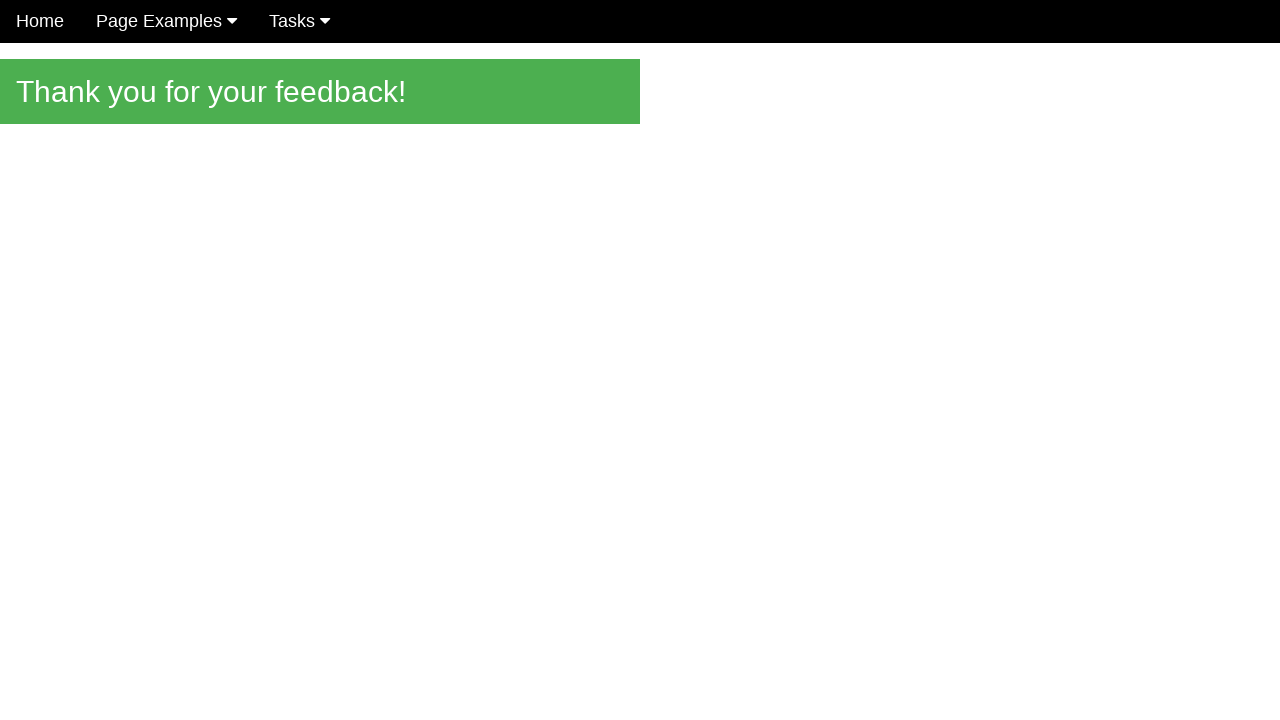

Generic thank you message appeared with correct styling
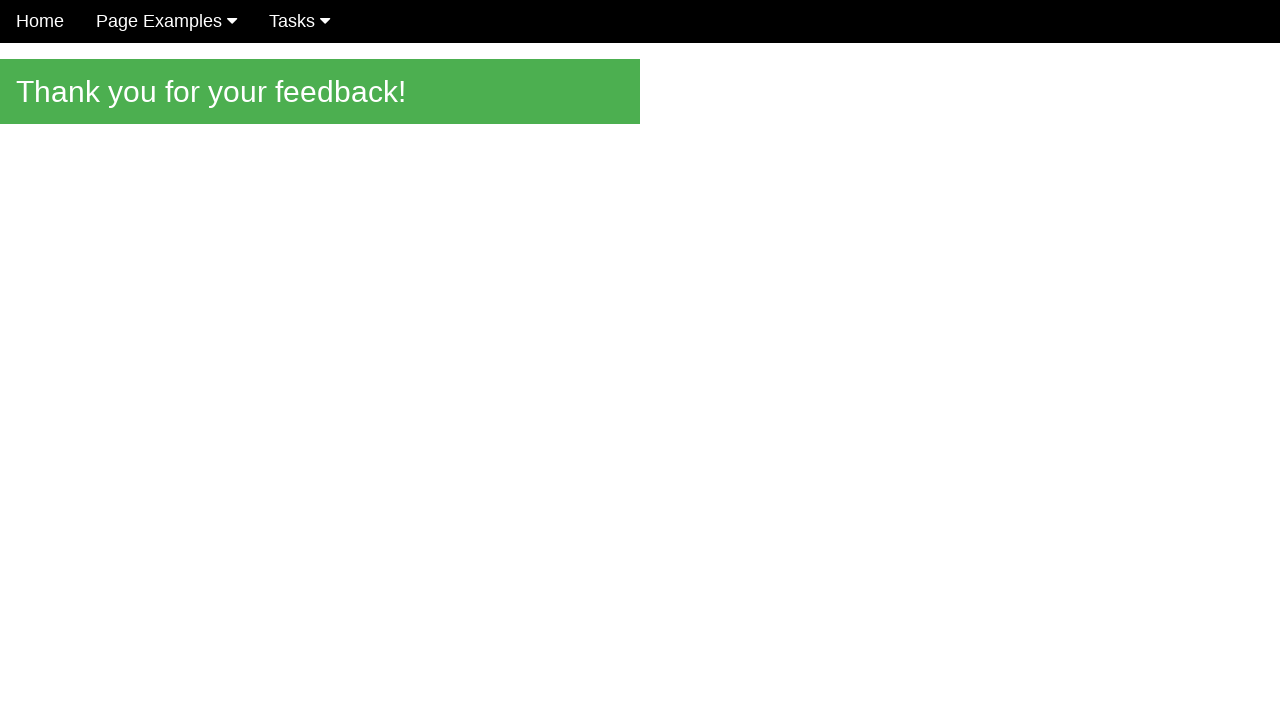

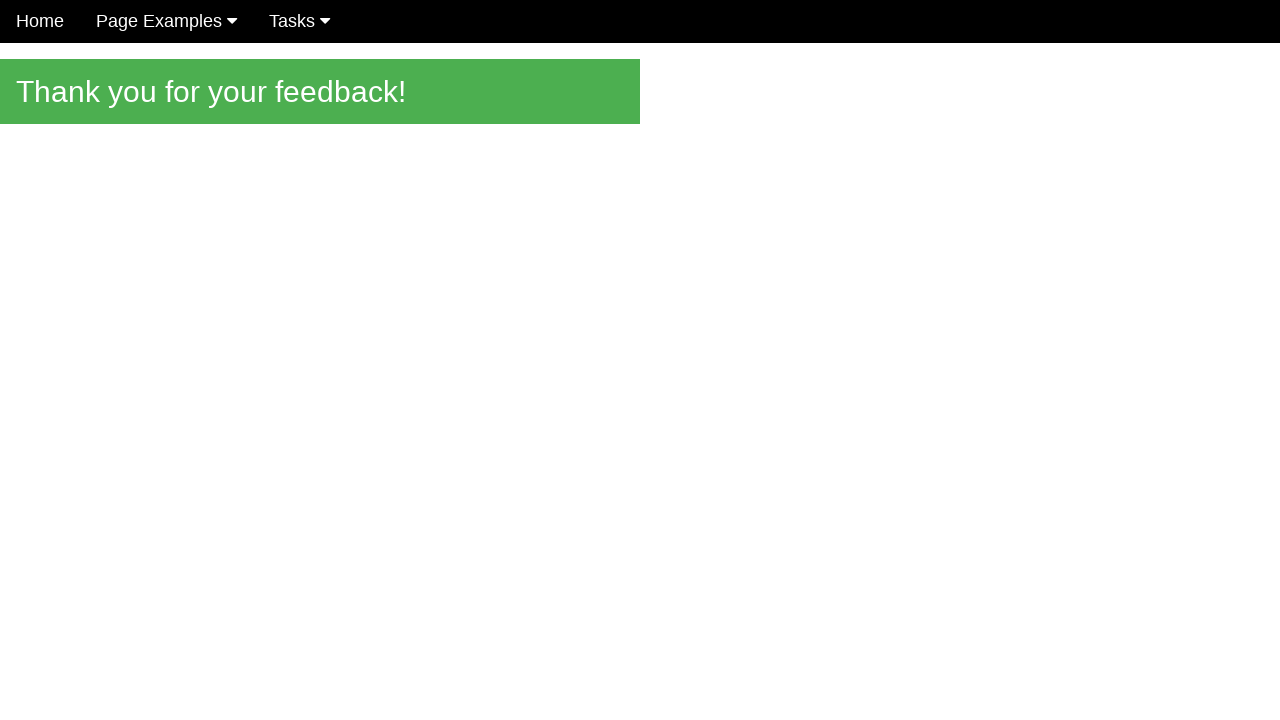